Searches for a specific item ("Rice") in the table across multiple pages and retrieves its price

Starting URL: https://rahulshettyacademy.com/seleniumPractise/#/offers

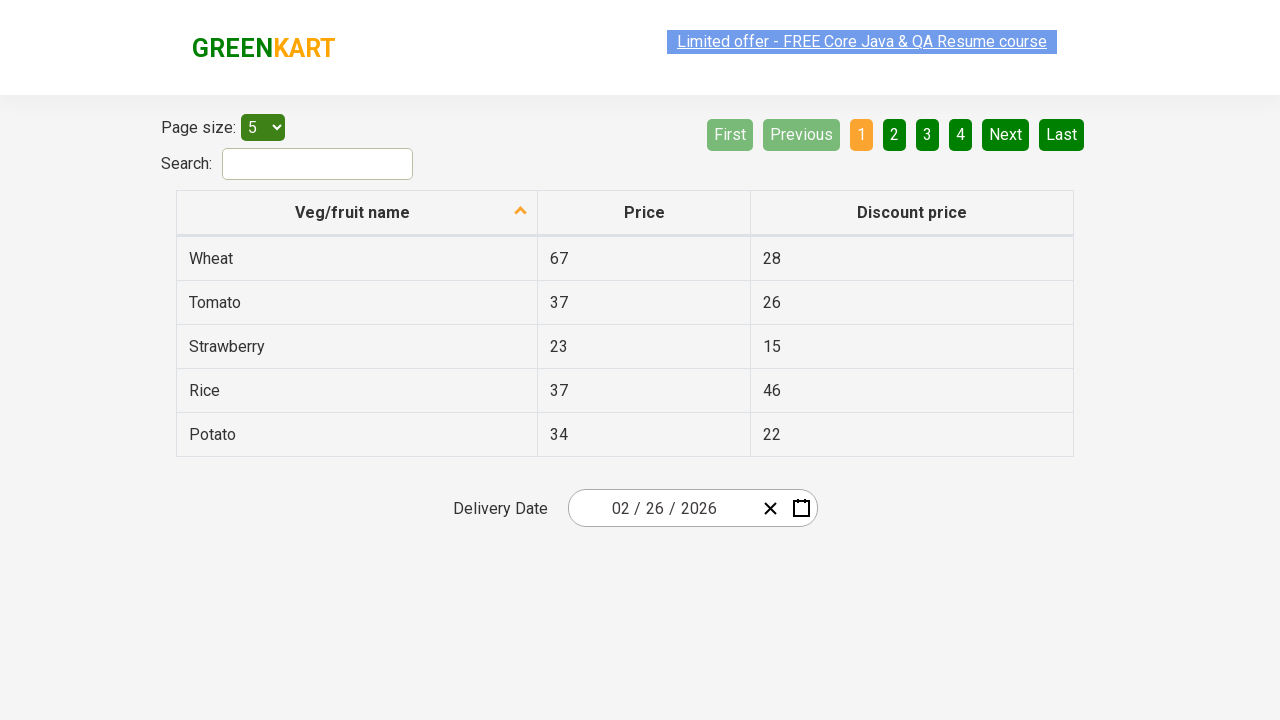

Retrieved all item names from current page table
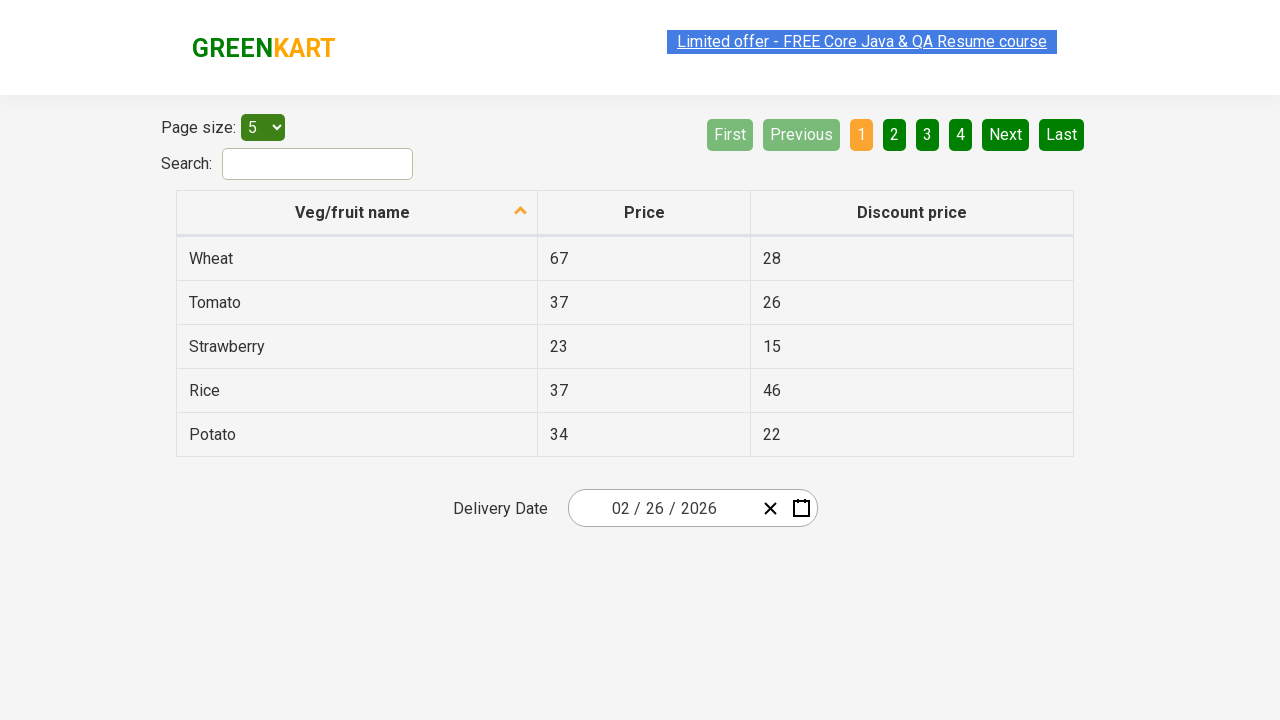

Found 'Rice' at row 5 and retrieved price: 34
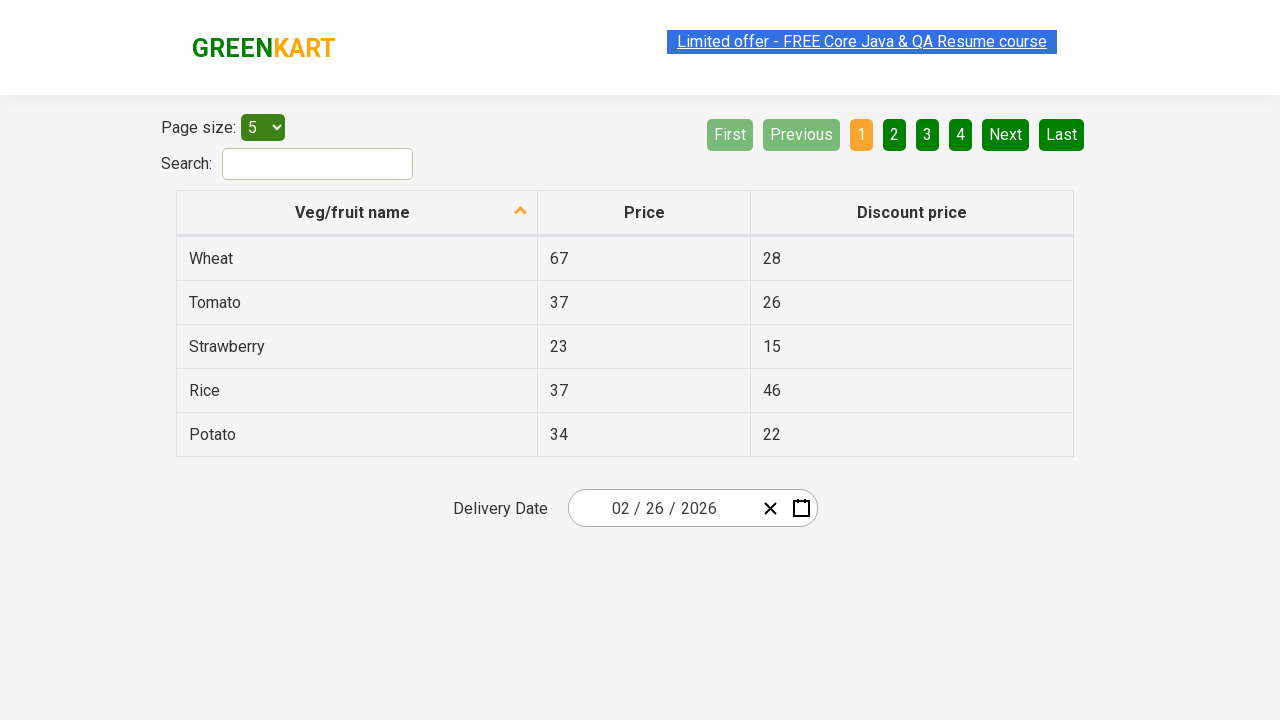

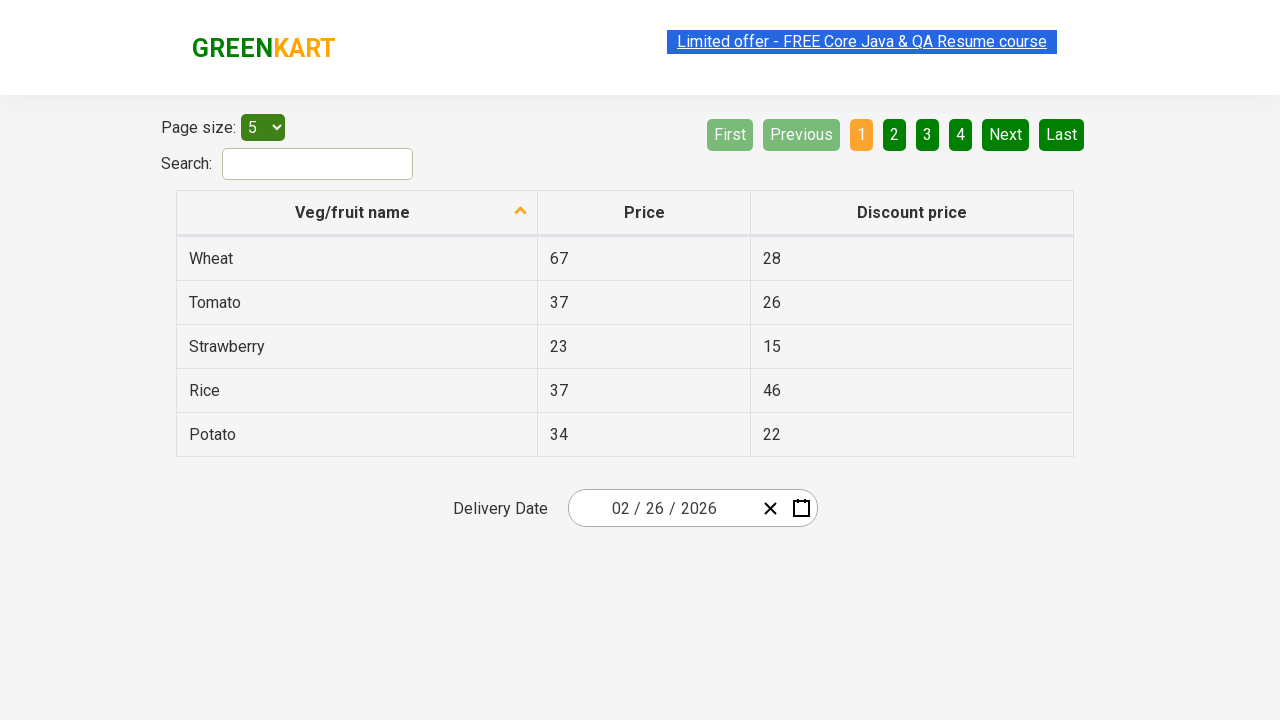